Tests JavaScript alert handling by clicking a button that triggers an alert, verifying the alert text, and accepting the alert dialog.

Starting URL: http://www.tizag.com/javascriptT/javascriptalert.php

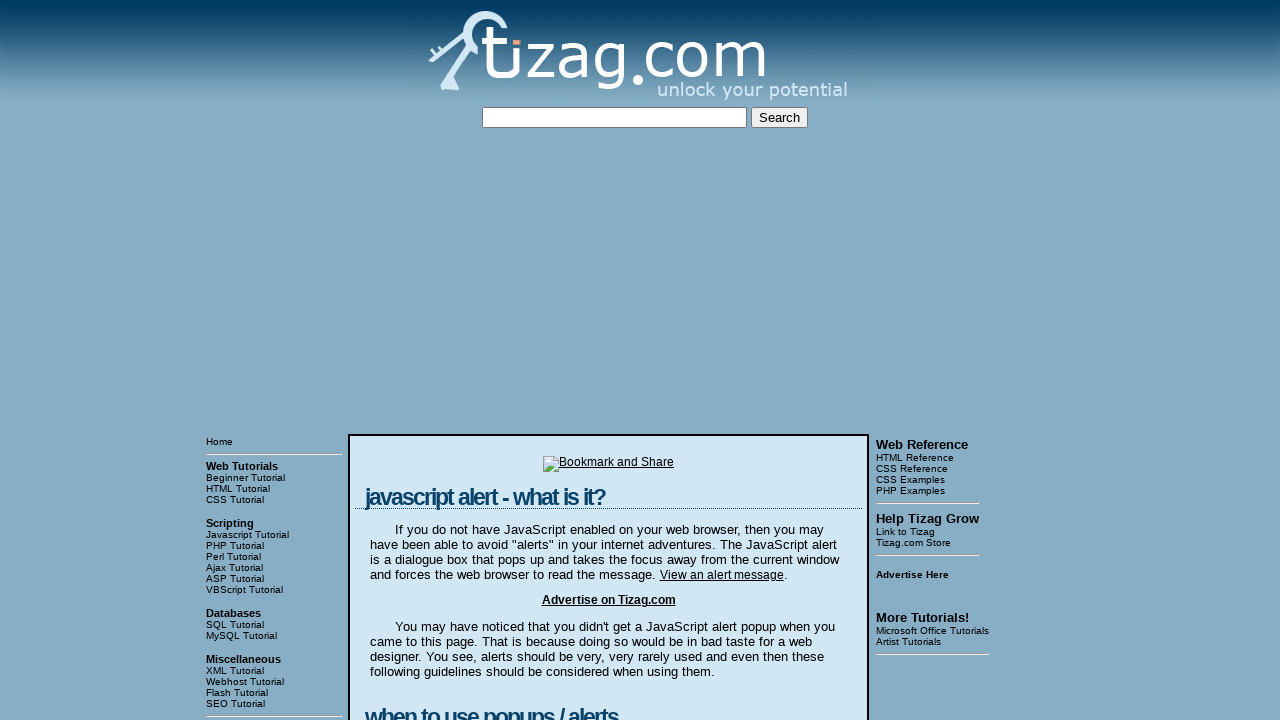

Set up dialog handler to accept alerts containing expected text
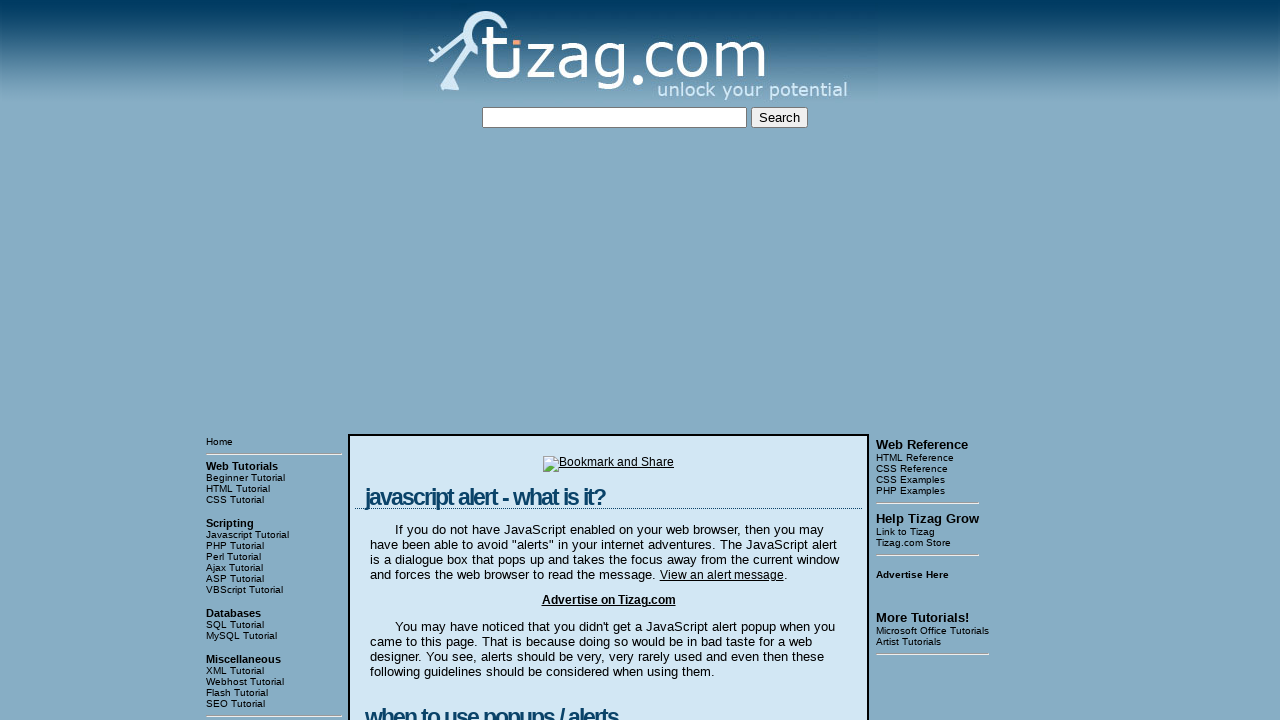

Clicked button to trigger JavaScript alert at (428, 361) on input[type='button']
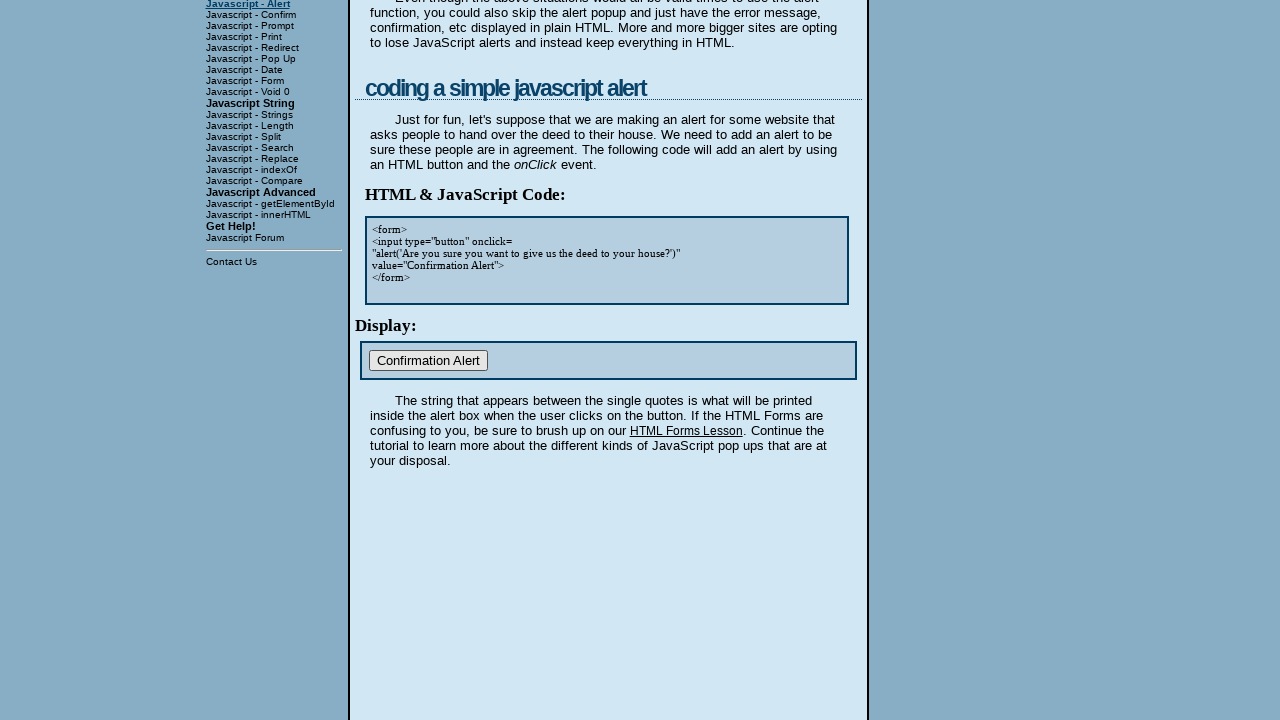

Waited for alert dialog to be handled and accepted
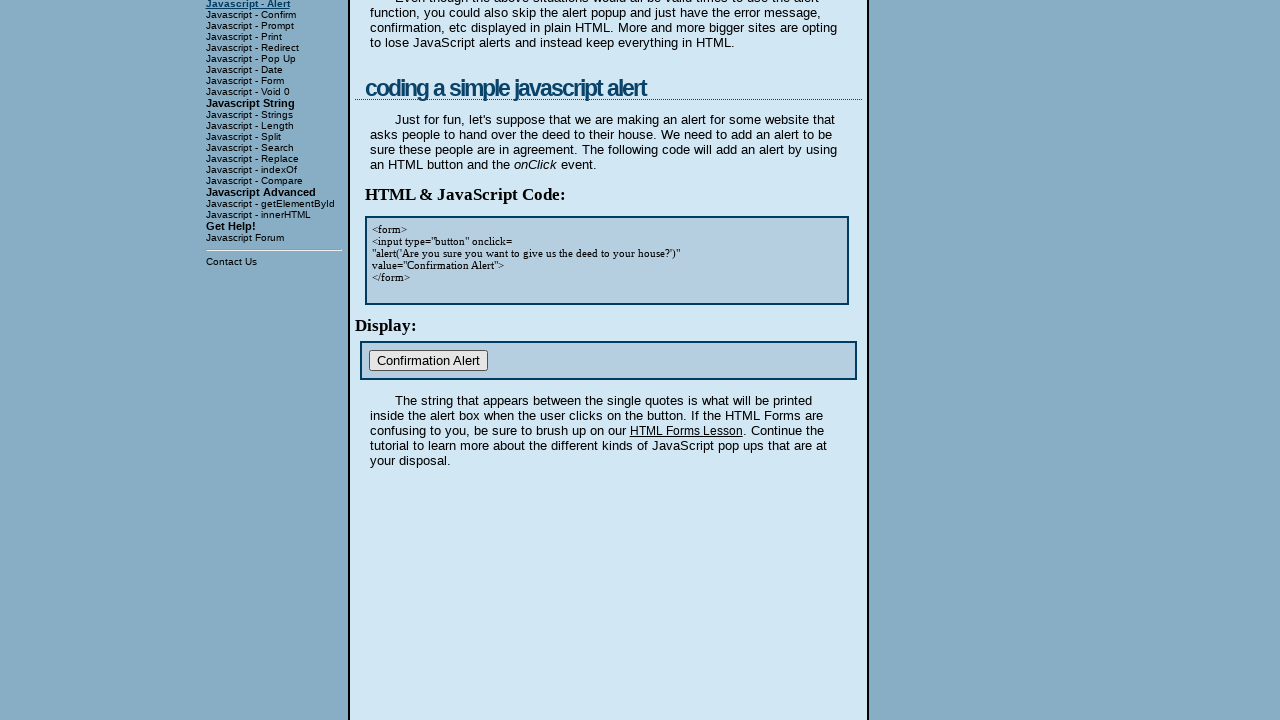

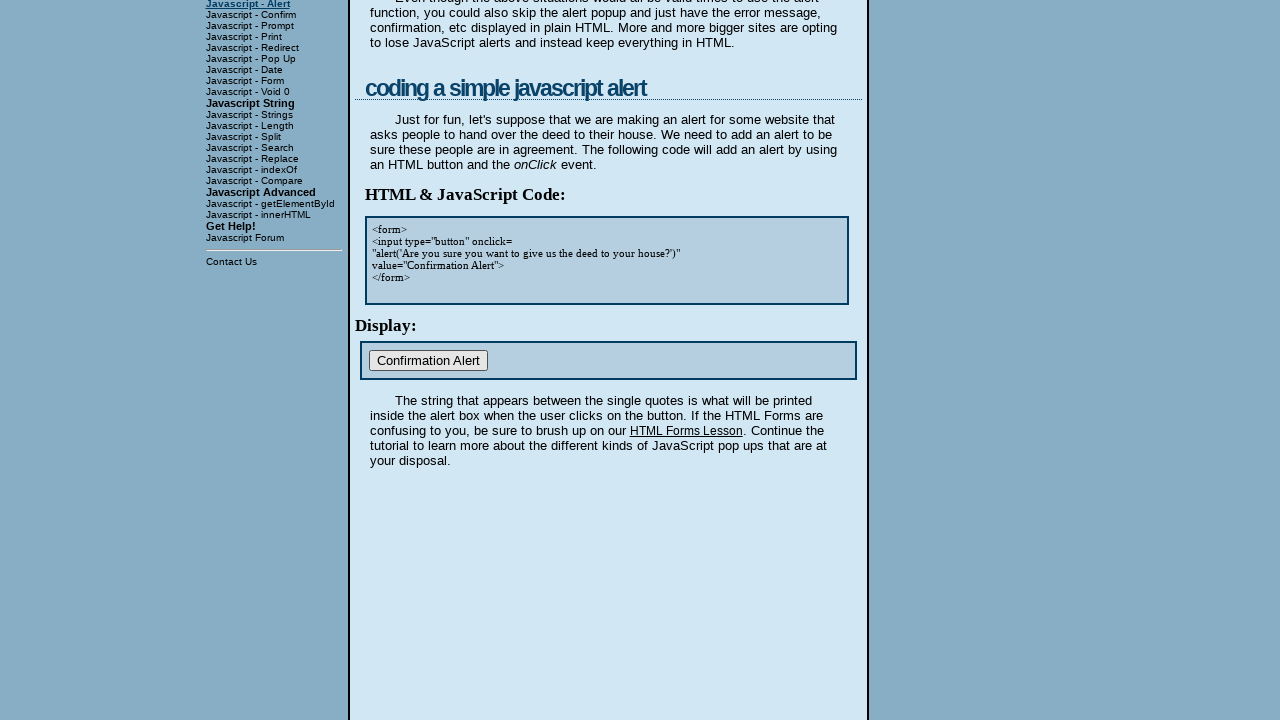